Tests that edits are cancelled when pressing Escape key

Starting URL: https://demo.playwright.dev/todomvc

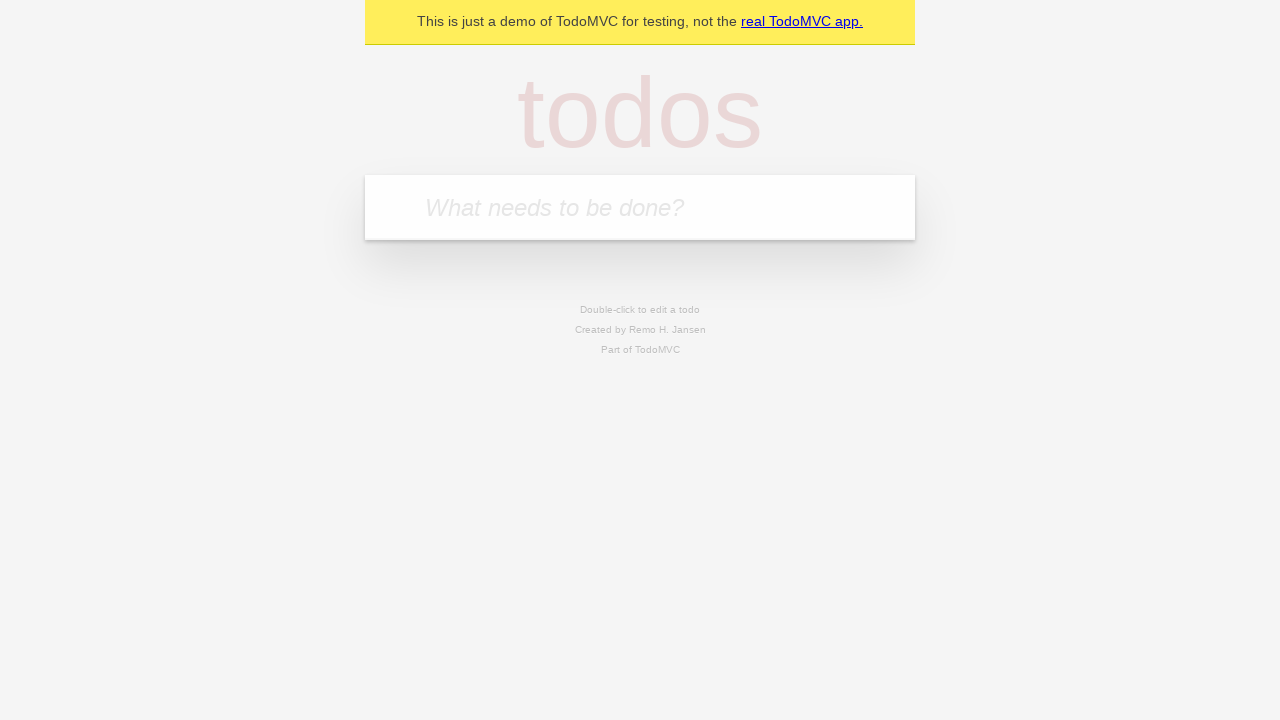

Filled first todo with 'buy some cheese' on .new-todo
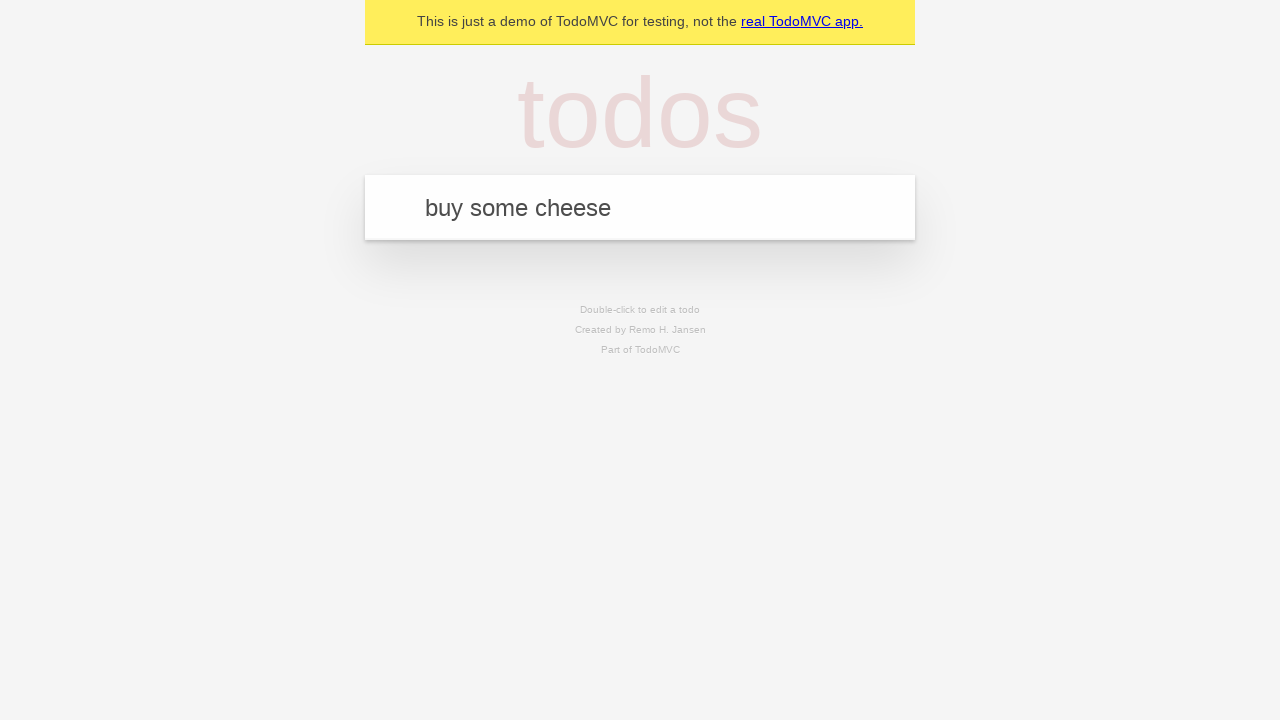

Pressed Enter to add first todo on .new-todo
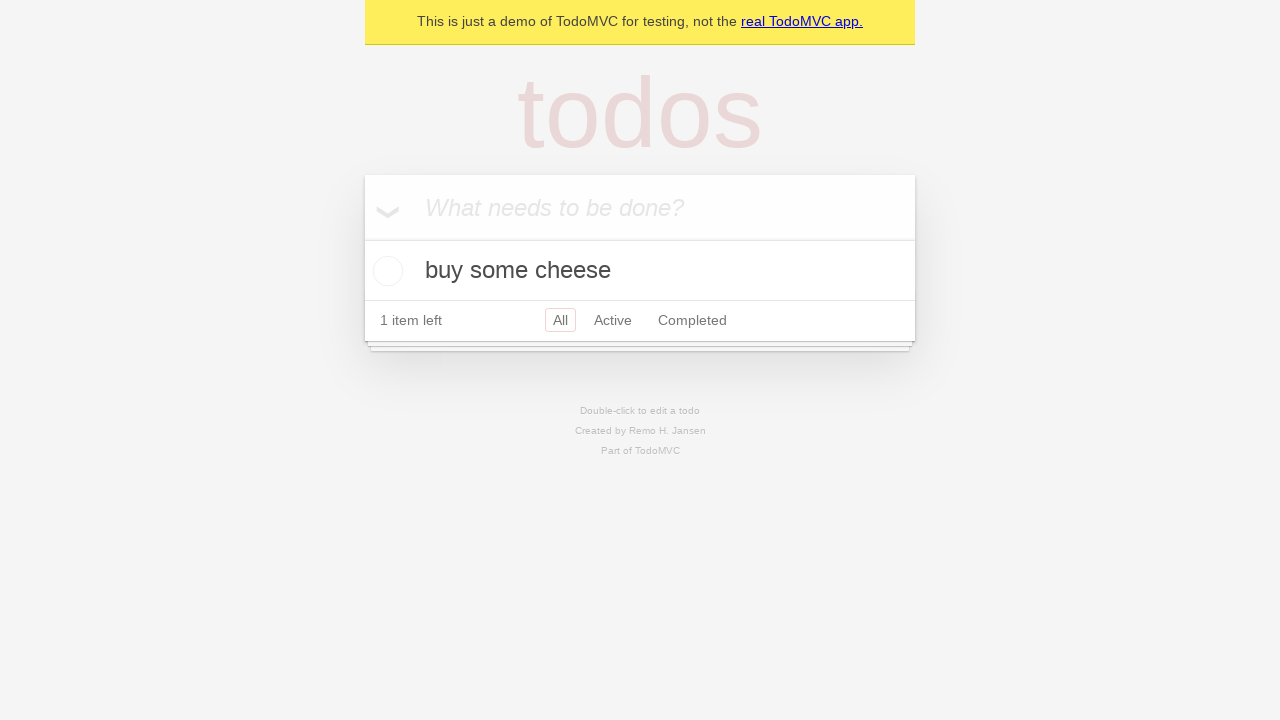

Filled second todo with 'feed the cat' on .new-todo
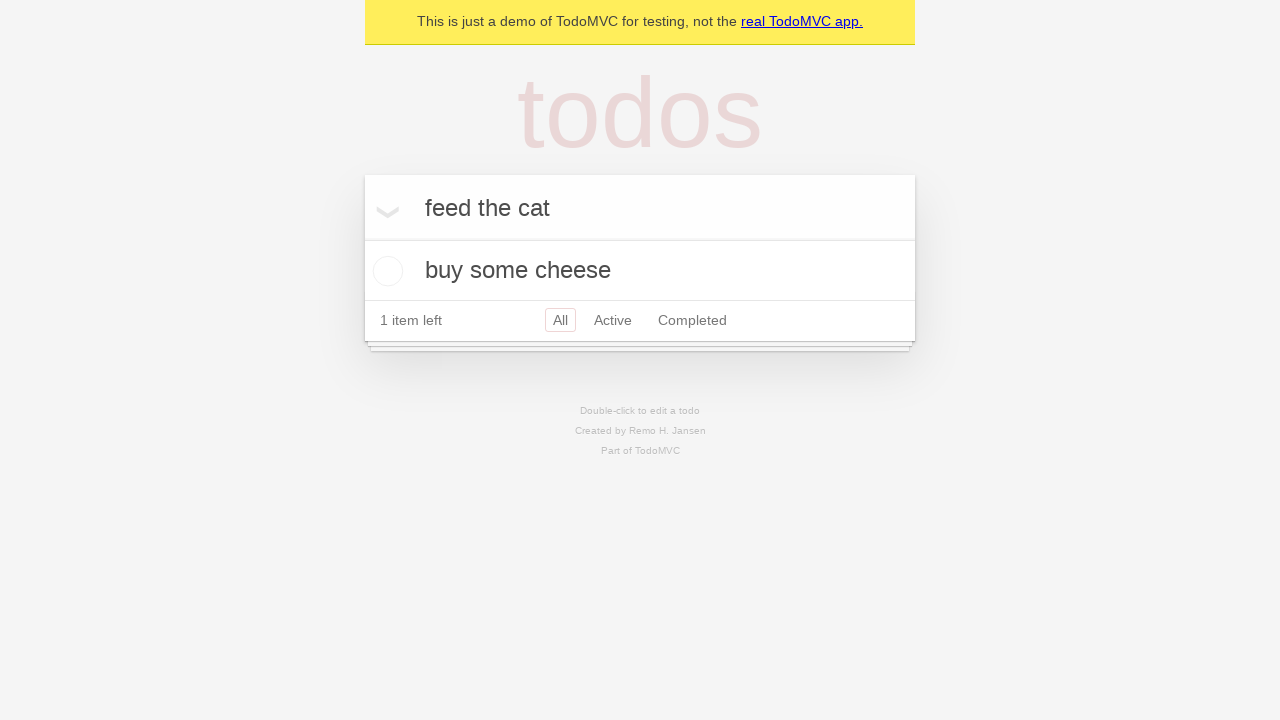

Pressed Enter to add second todo on .new-todo
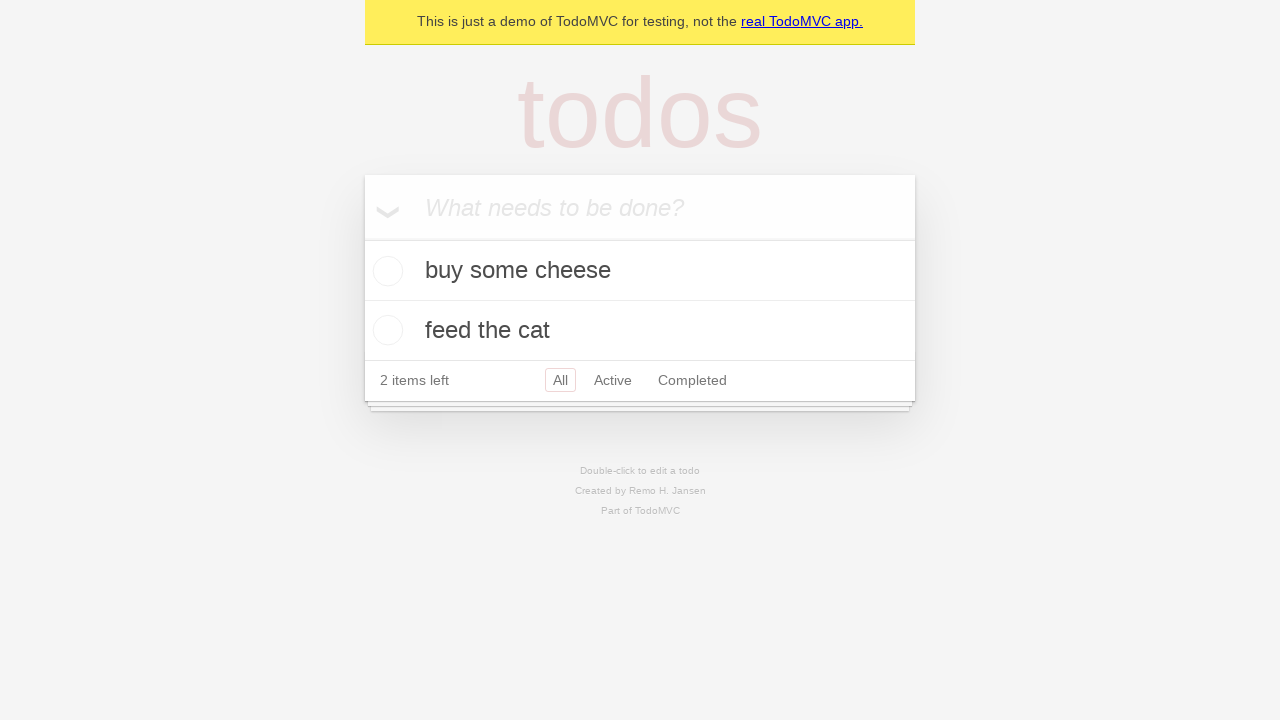

Filled third todo with 'book a doctors appointment' on .new-todo
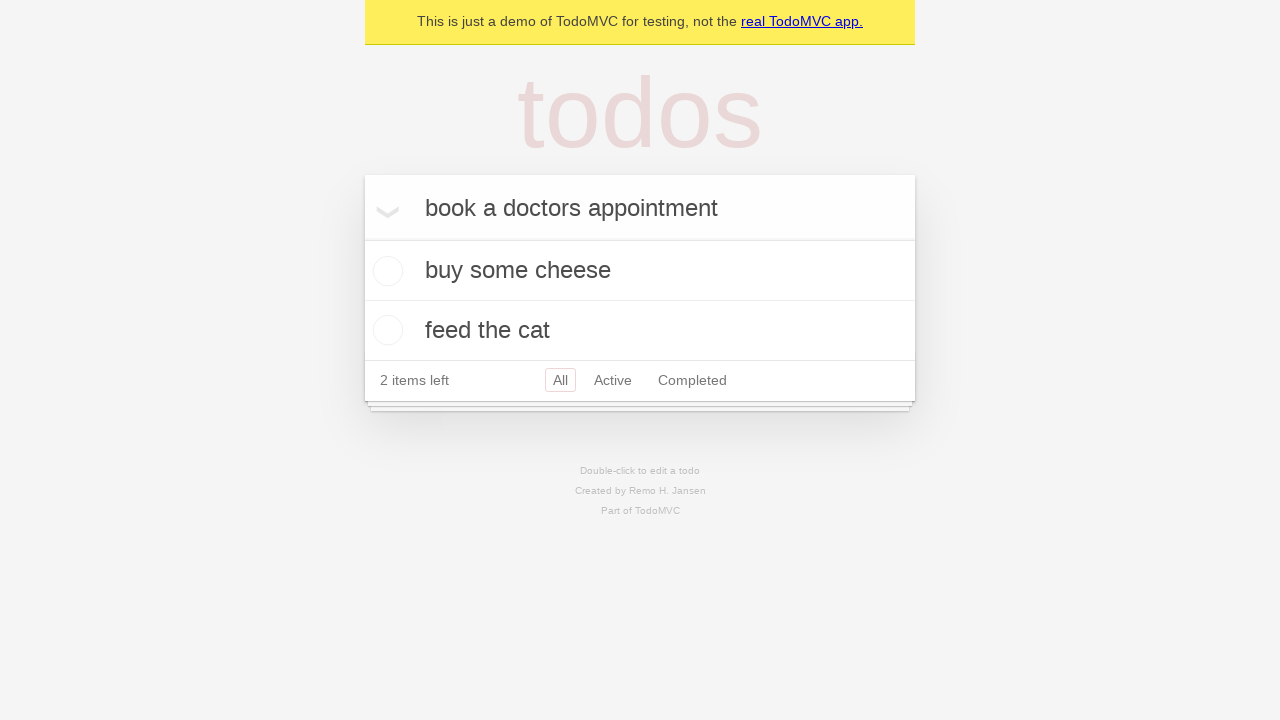

Pressed Enter to add third todo on .new-todo
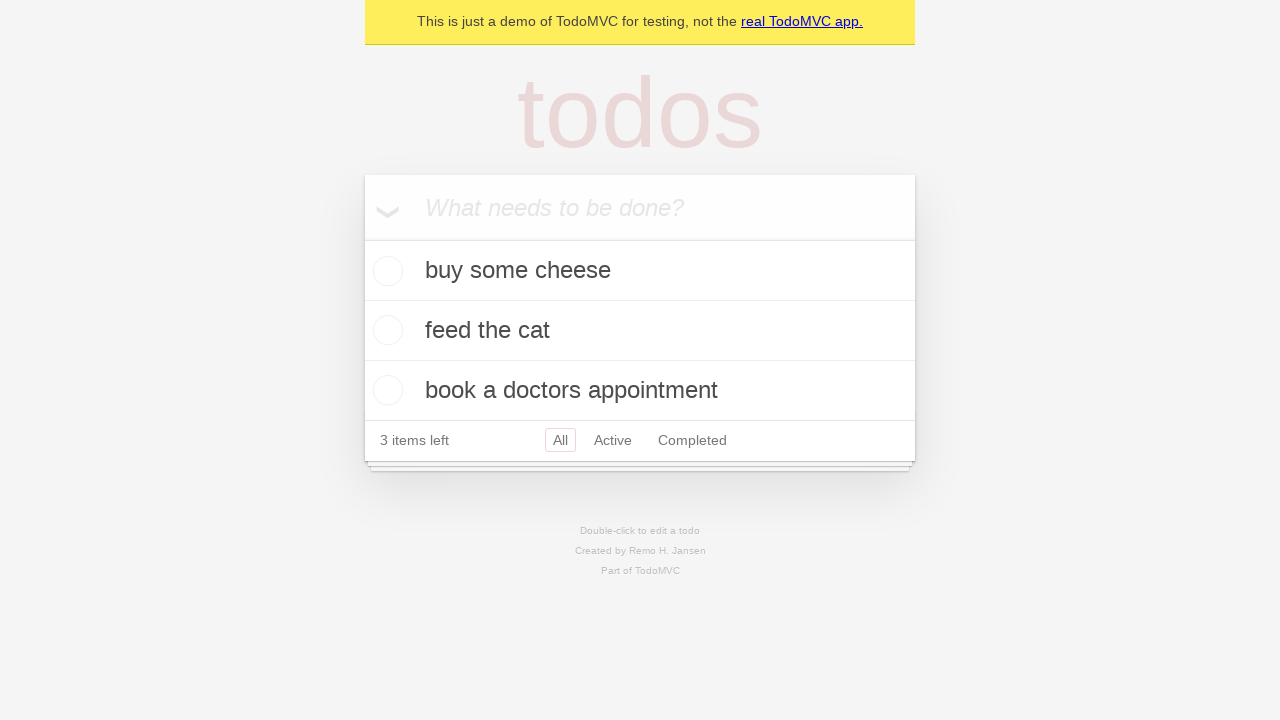

Double-clicked second todo to enter edit mode at (640, 331) on .todo-list li >> nth=1
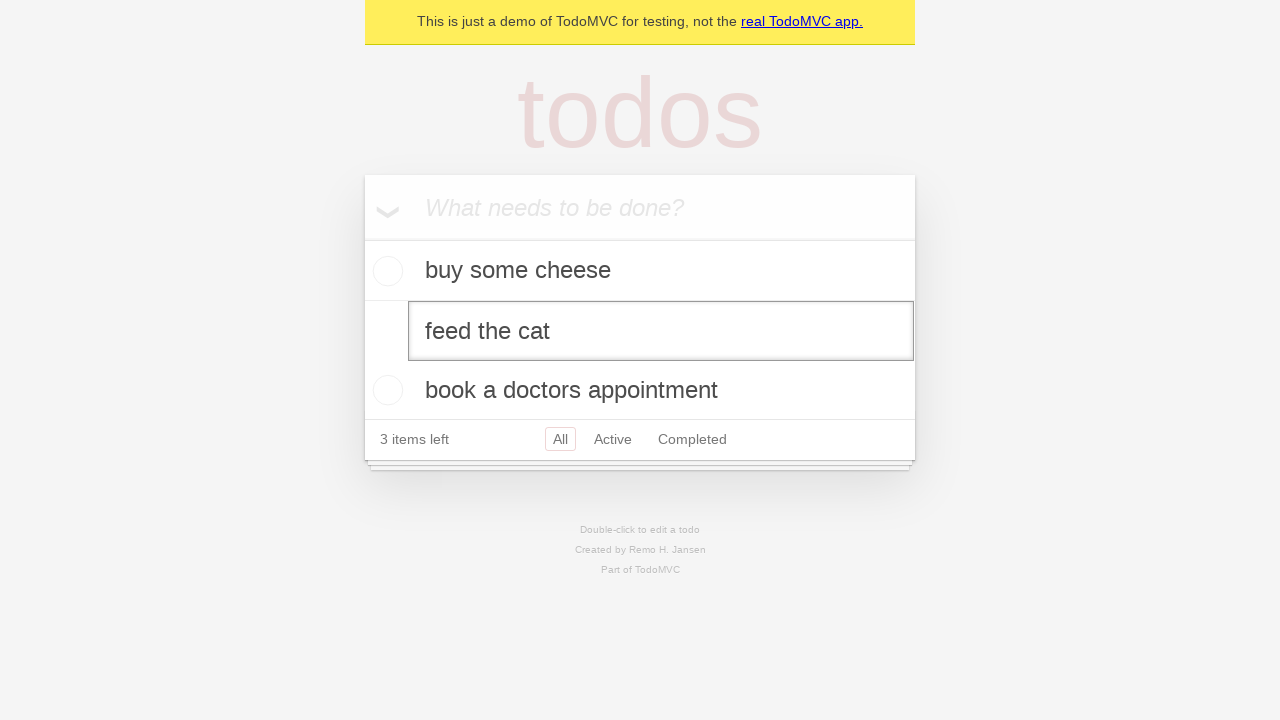

Pressed Escape to cancel edit and confirm changes are reverted on .todo-list li >> nth=1 >> .edit
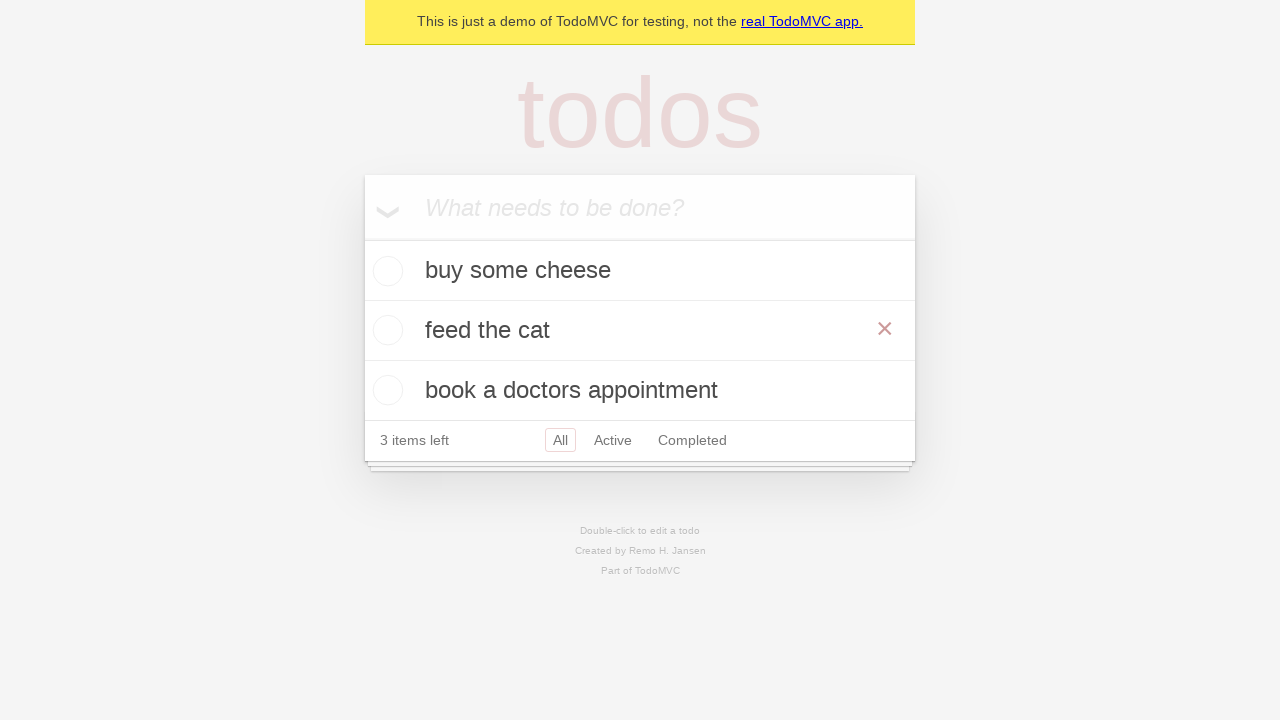

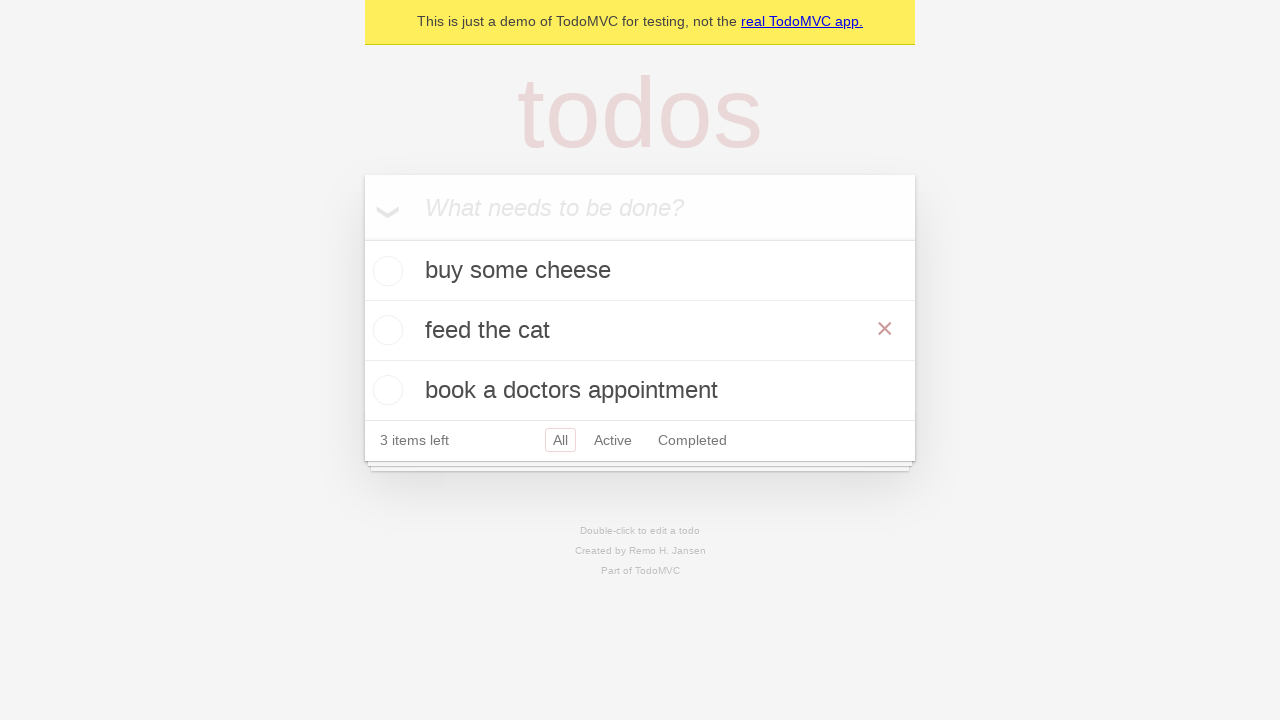